Tests a text box form by filling in full name, email, current address, and permanent address fields, then submitting the form.

Starting URL: https://demoqa.com/text-box

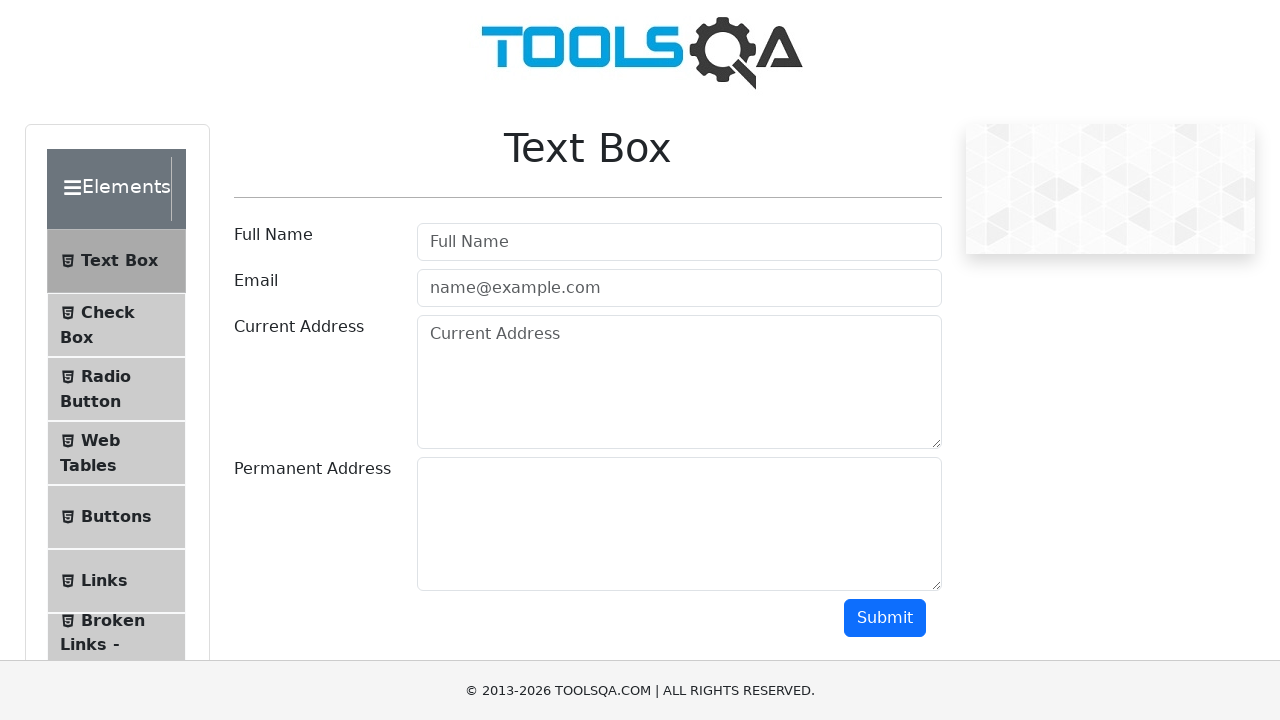

Filled full name field with 'Monika Balandyte' on #userName
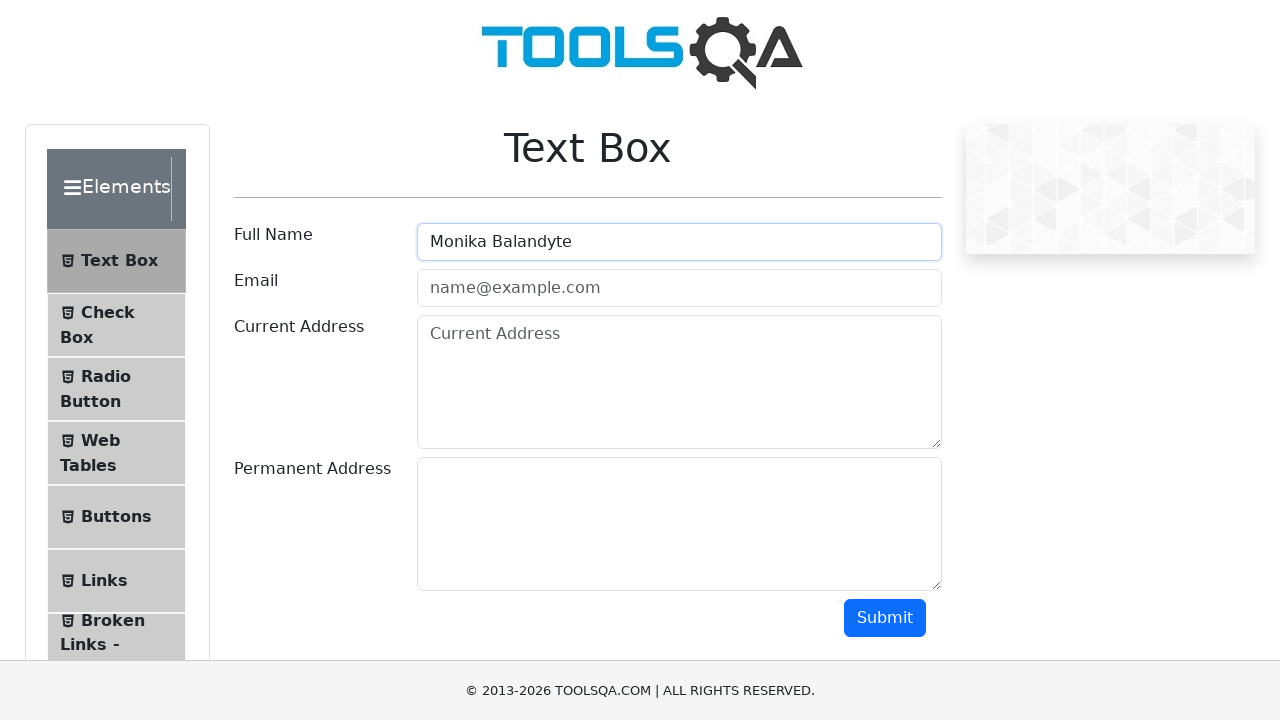

Filled email field with 'm.balandyte@gmail.com' on #userEmail
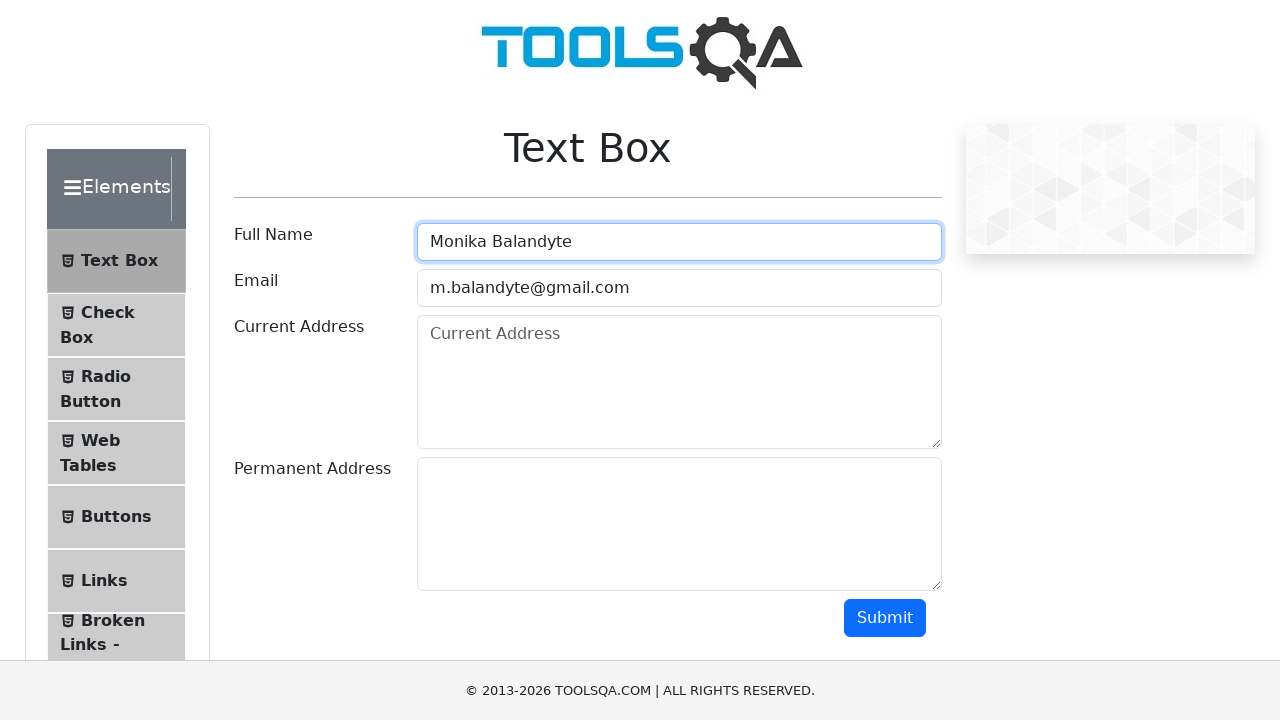

Filled current address field with 'Gatves 24-2, Vilnius' on #currentAddress
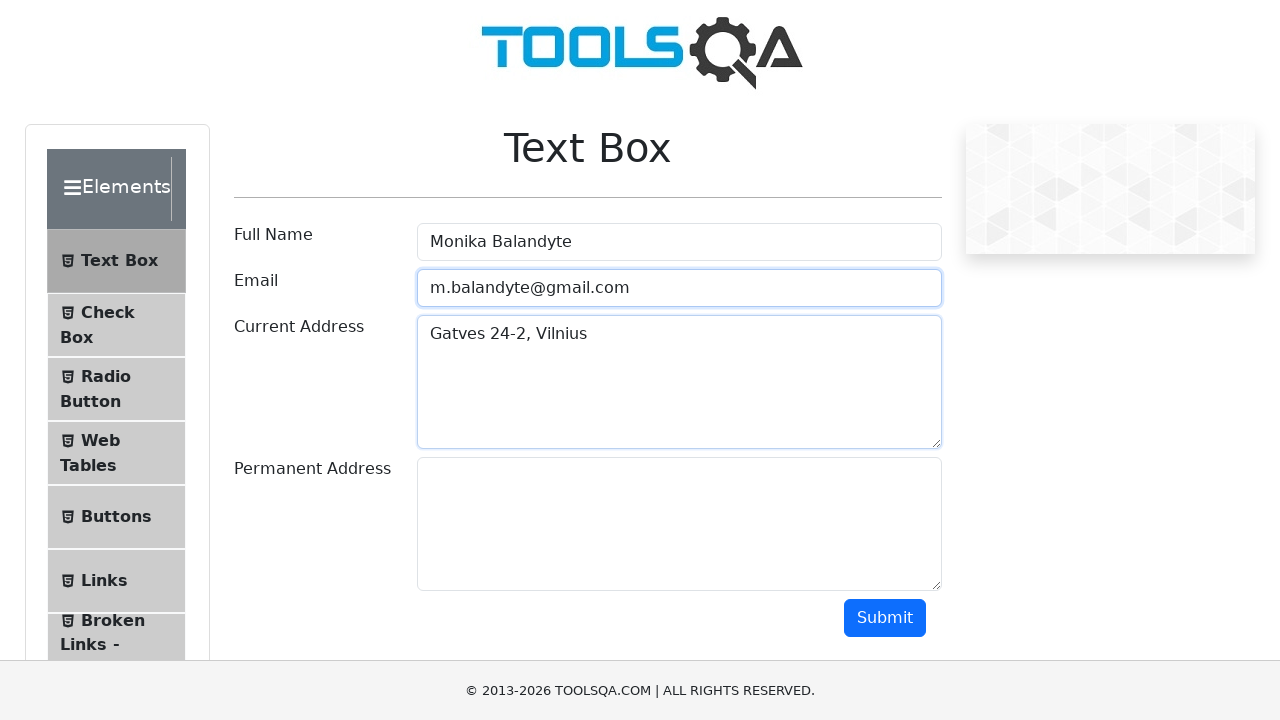

Filled permanent address field with 'Gatves 24-2, Vilnius' on #permanentAddress
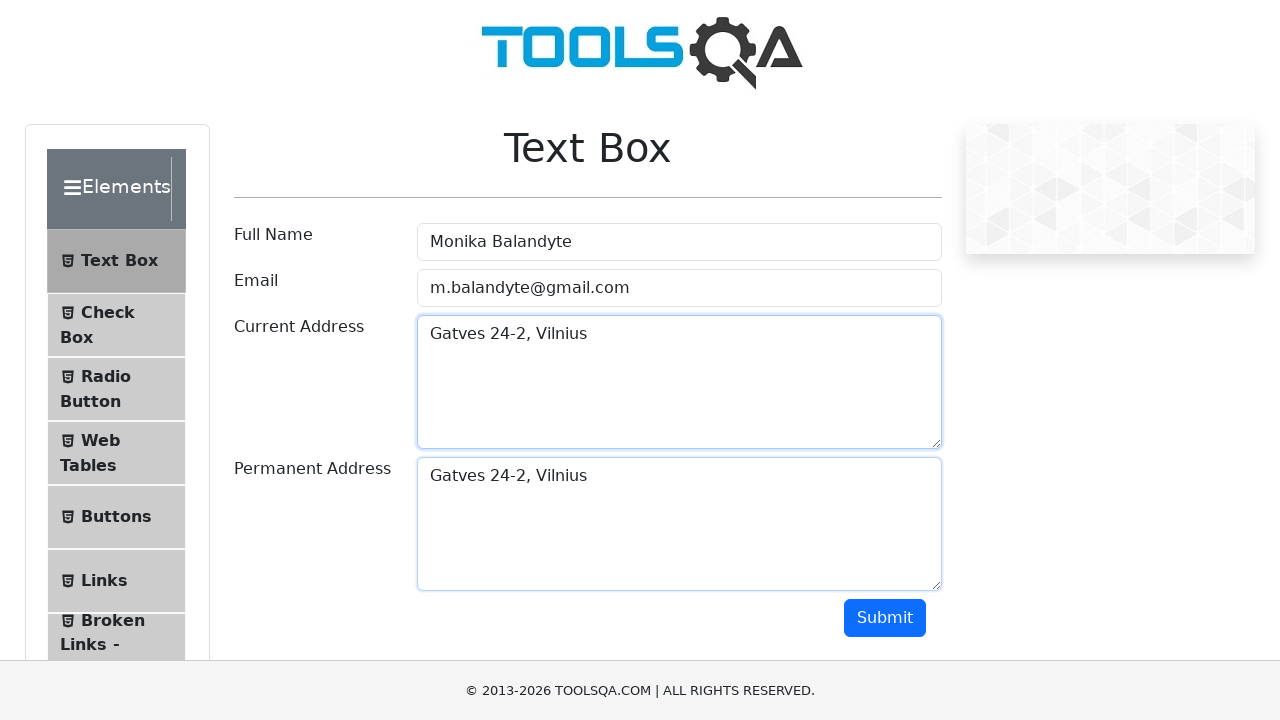

Scrolled down 1000 pixels to reveal submit button
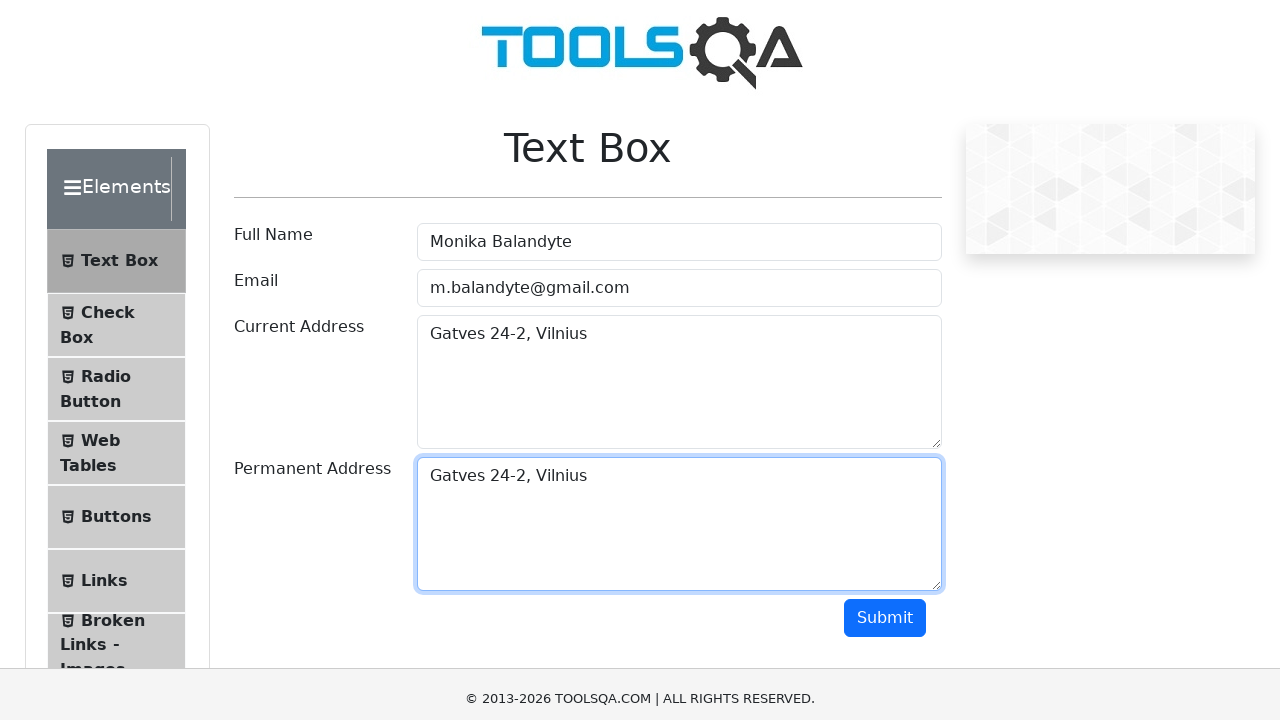

Clicked submit button to submit form at (885, 360) on #submit
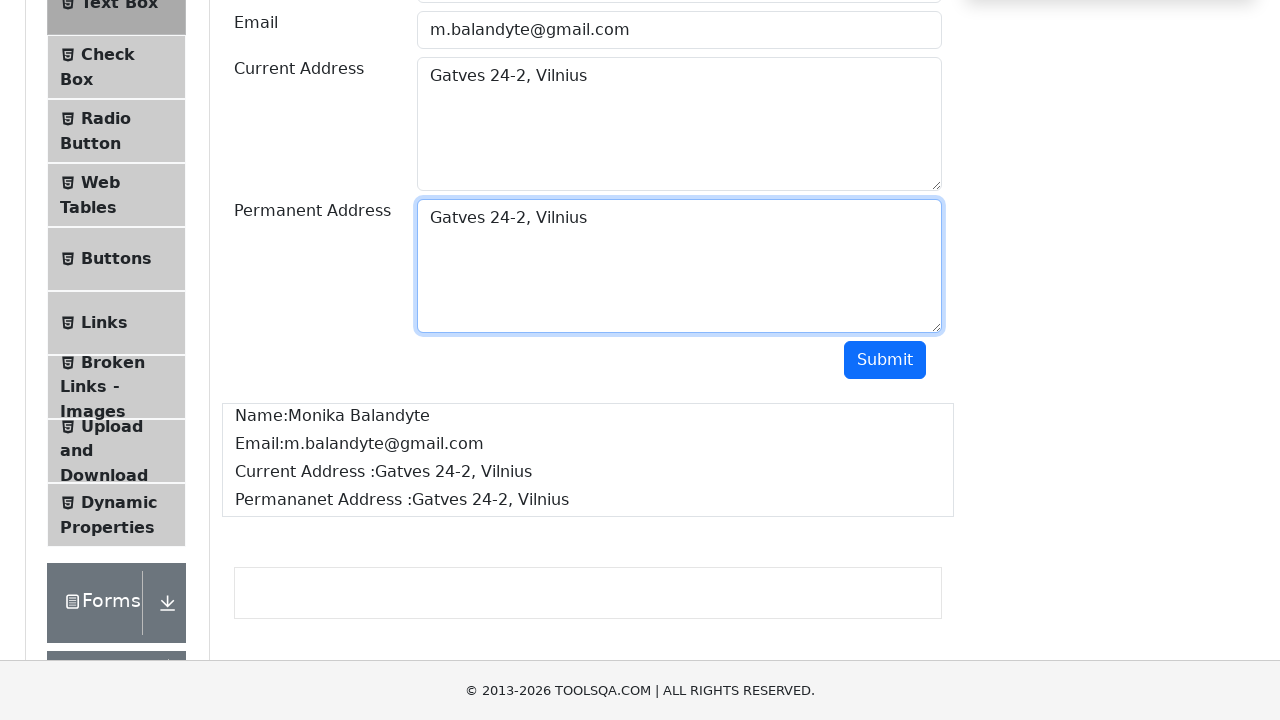

Form submission output appeared
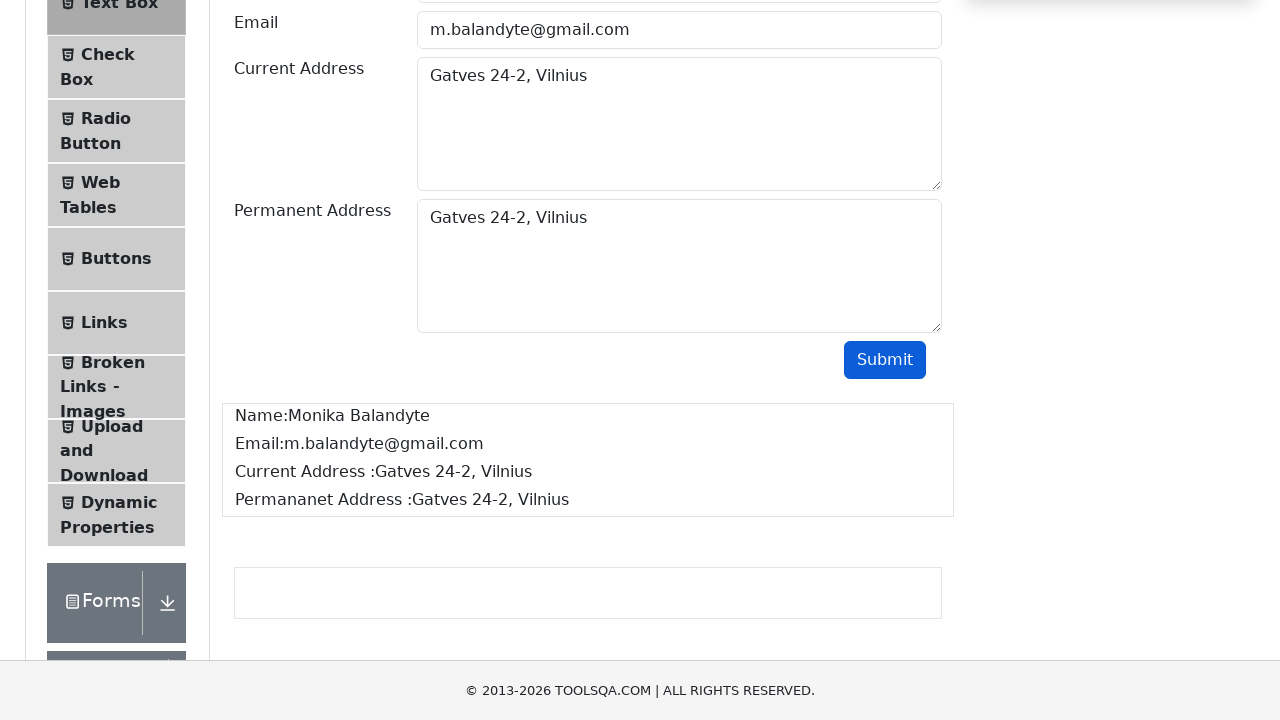

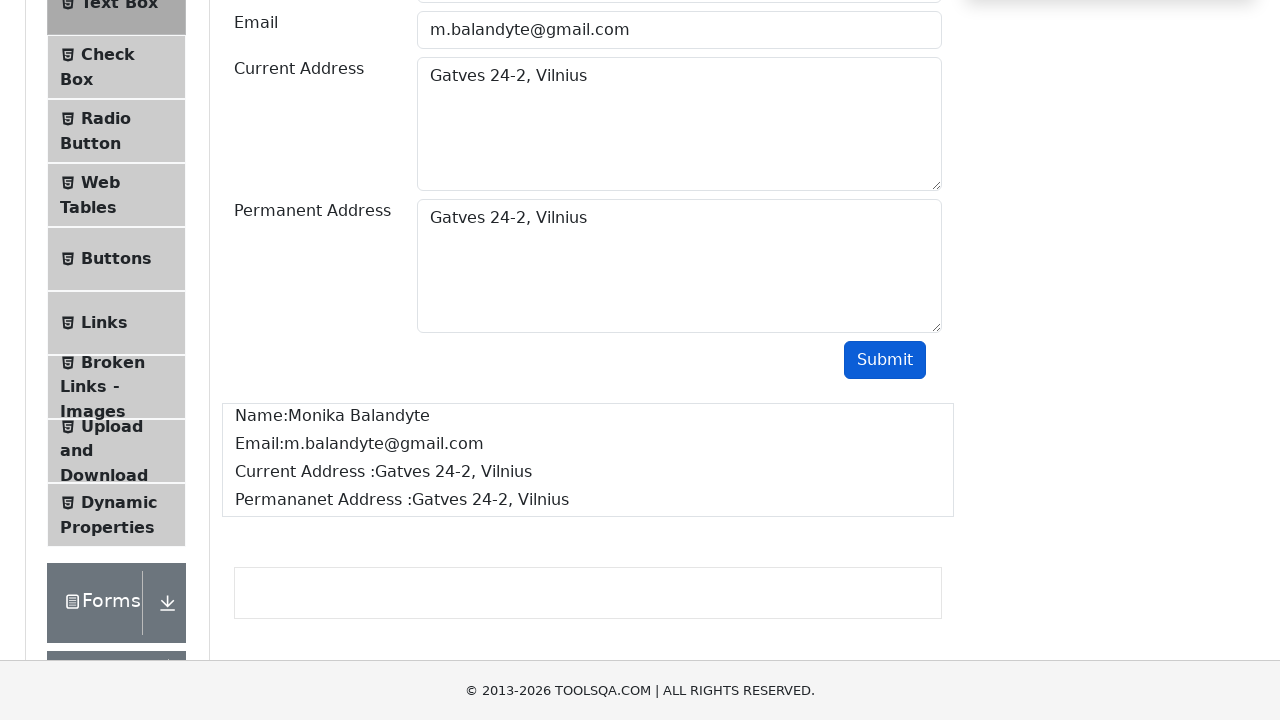